Navigates to W3Schools HTML tables page and verifies that the customers table with headers and data rows is present and readable

Starting URL: https://www.w3schools.com/html/html_tables.asp

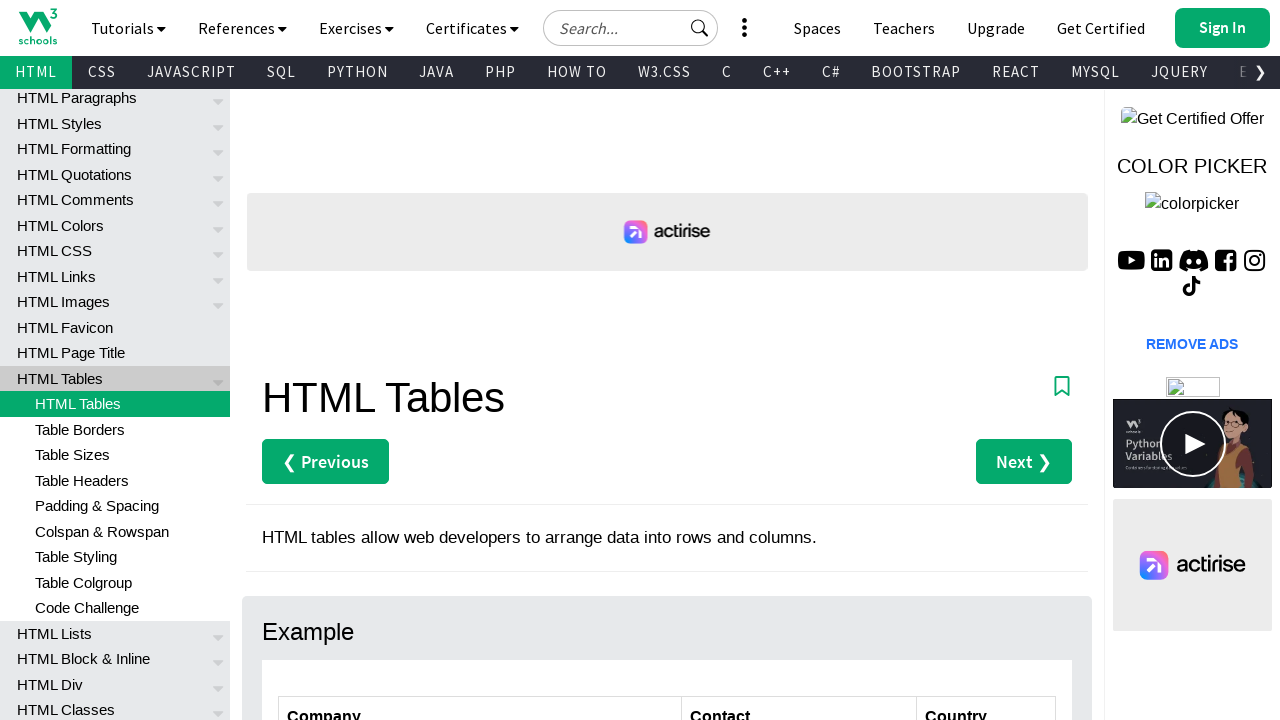

Navigated to W3Schools HTML tables page
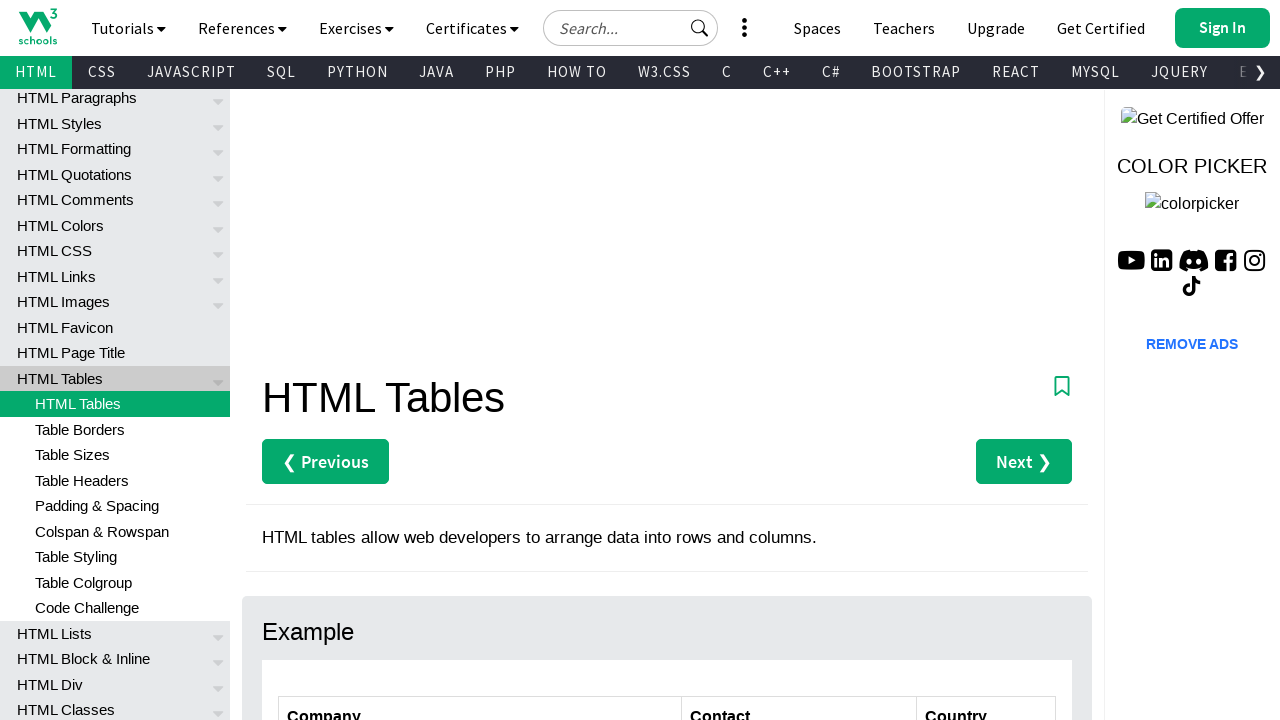

Customers table element is present on the page
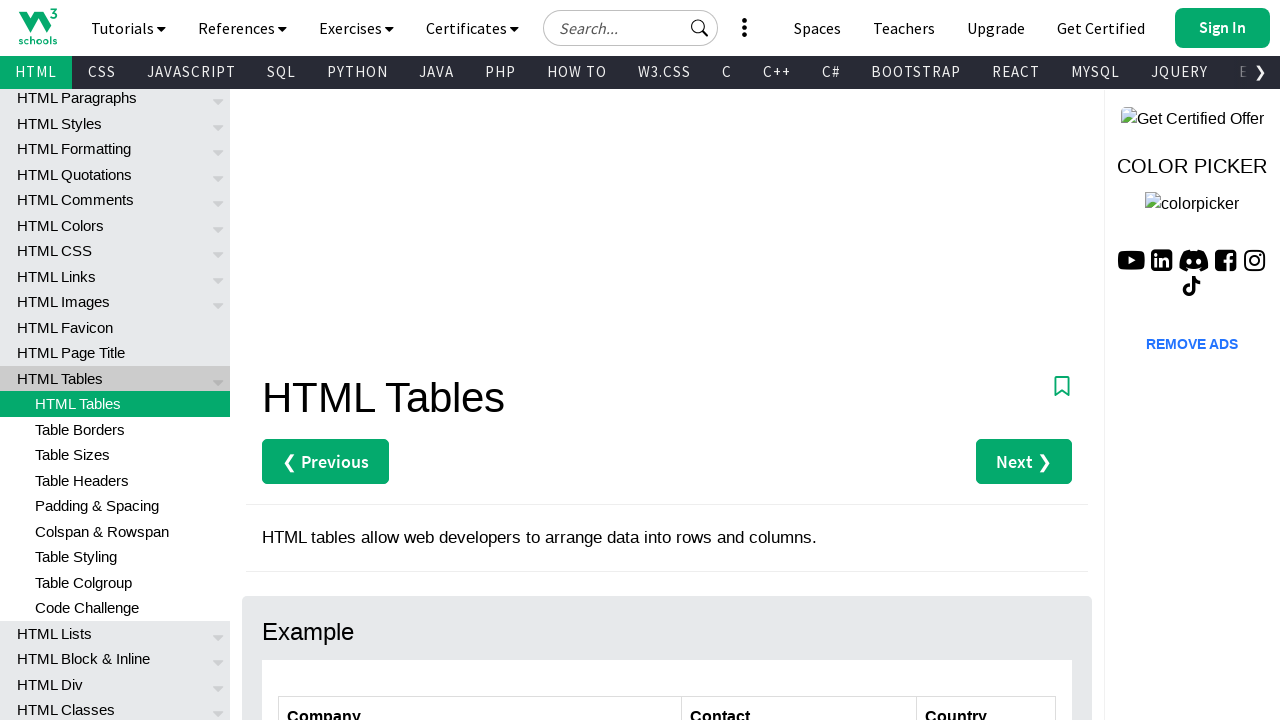

Customers table contains header and data rows
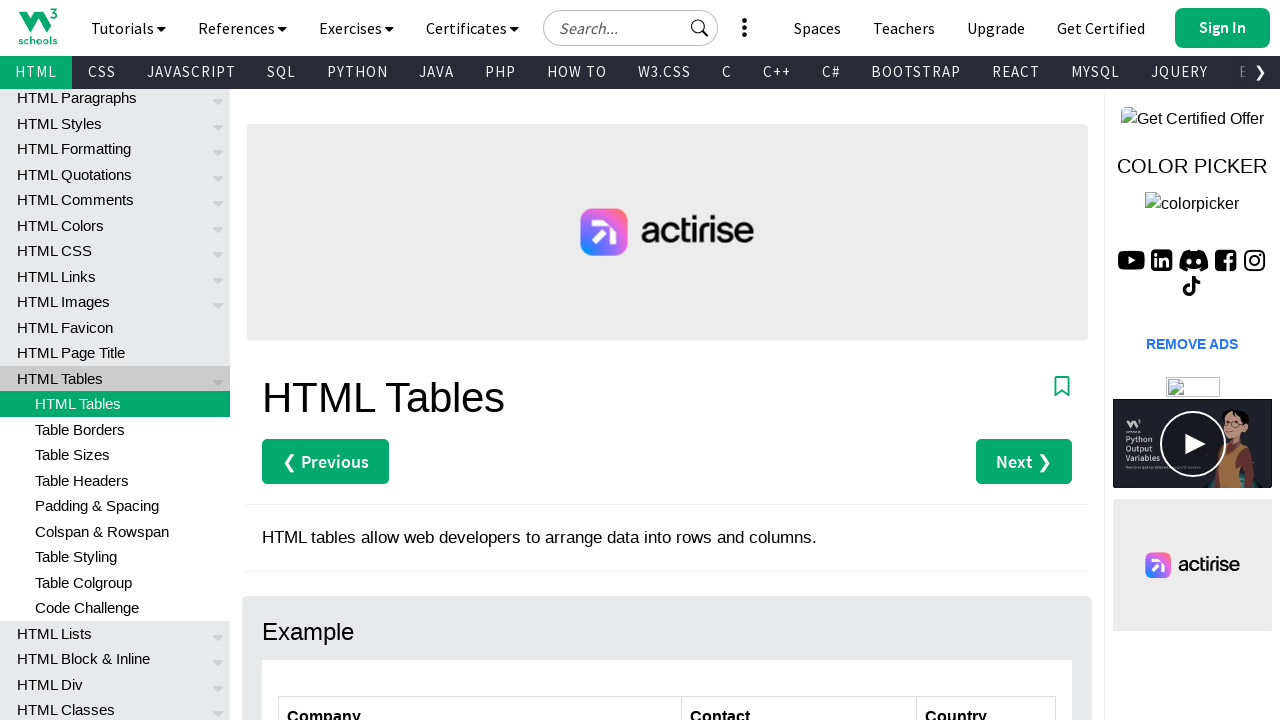

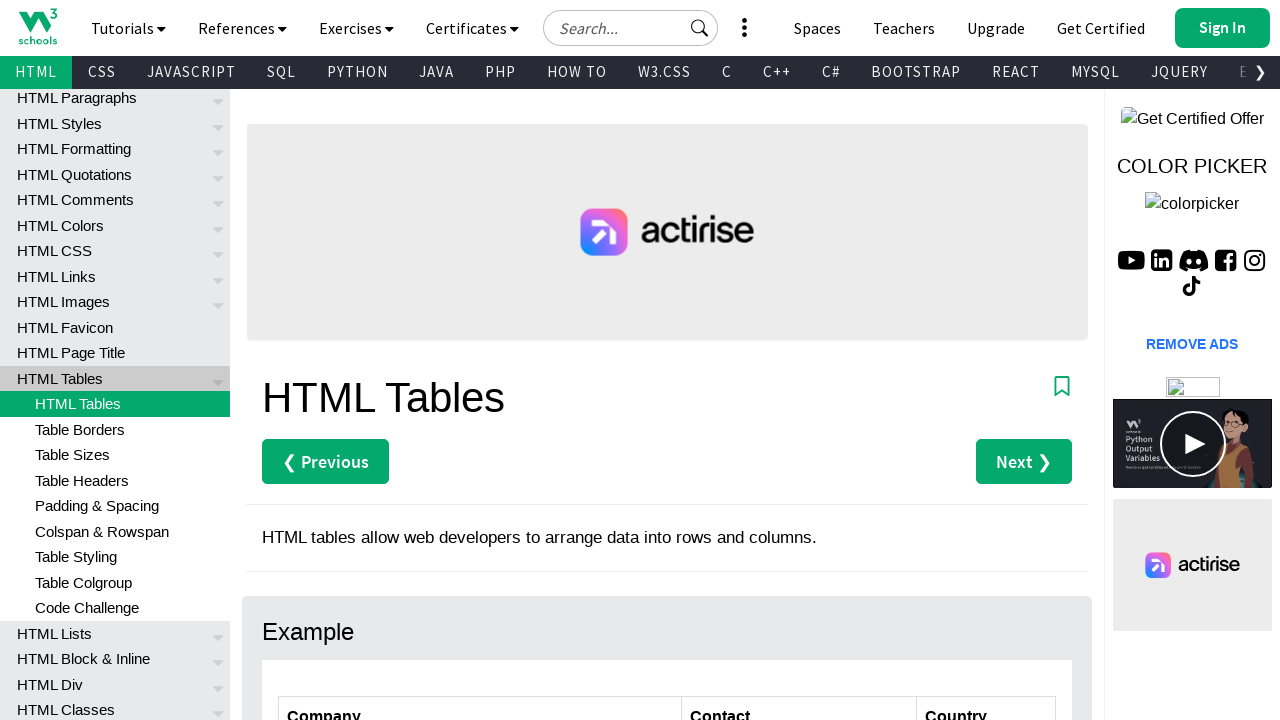